Tests e-commerce cart functionality by navigating to the shop page and adding items to the shopping cart

Starting URL: http://cms.demo.katalon.com/

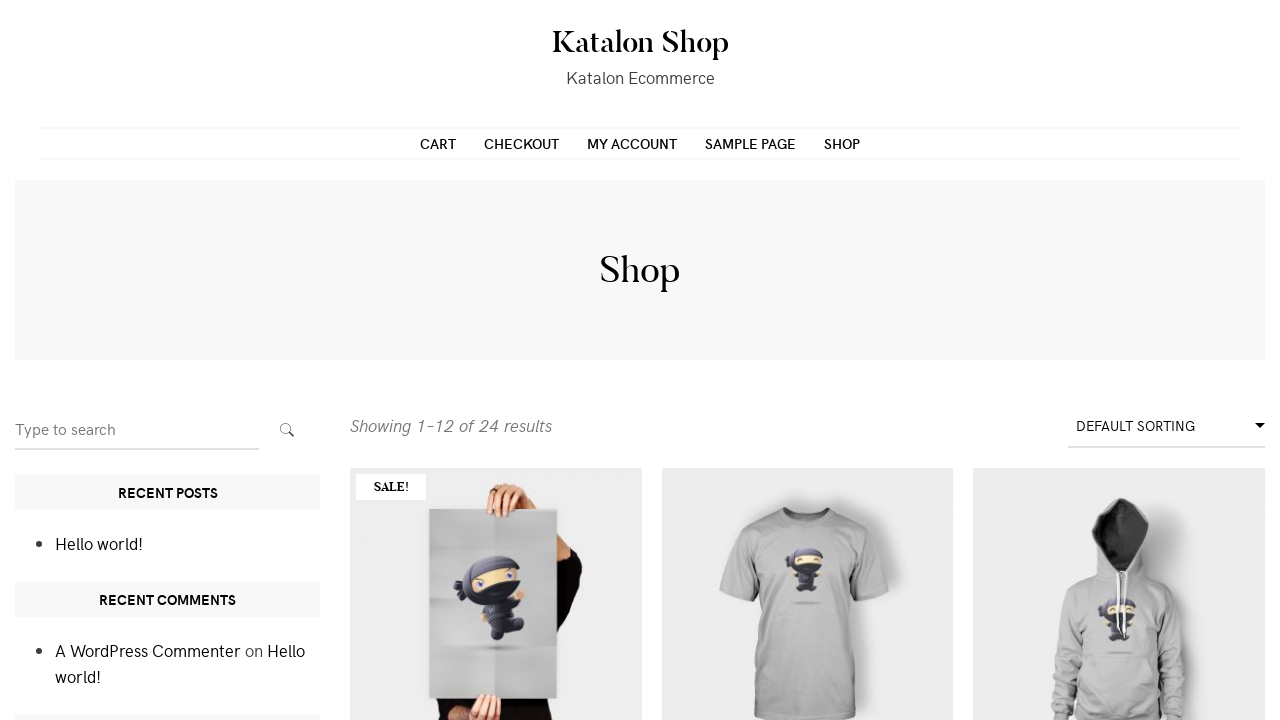

Clicked on shop menu item to navigate to shop page at (842, 143) on xpath=//*[@id="primary-menu"]/ul/li[5]/a
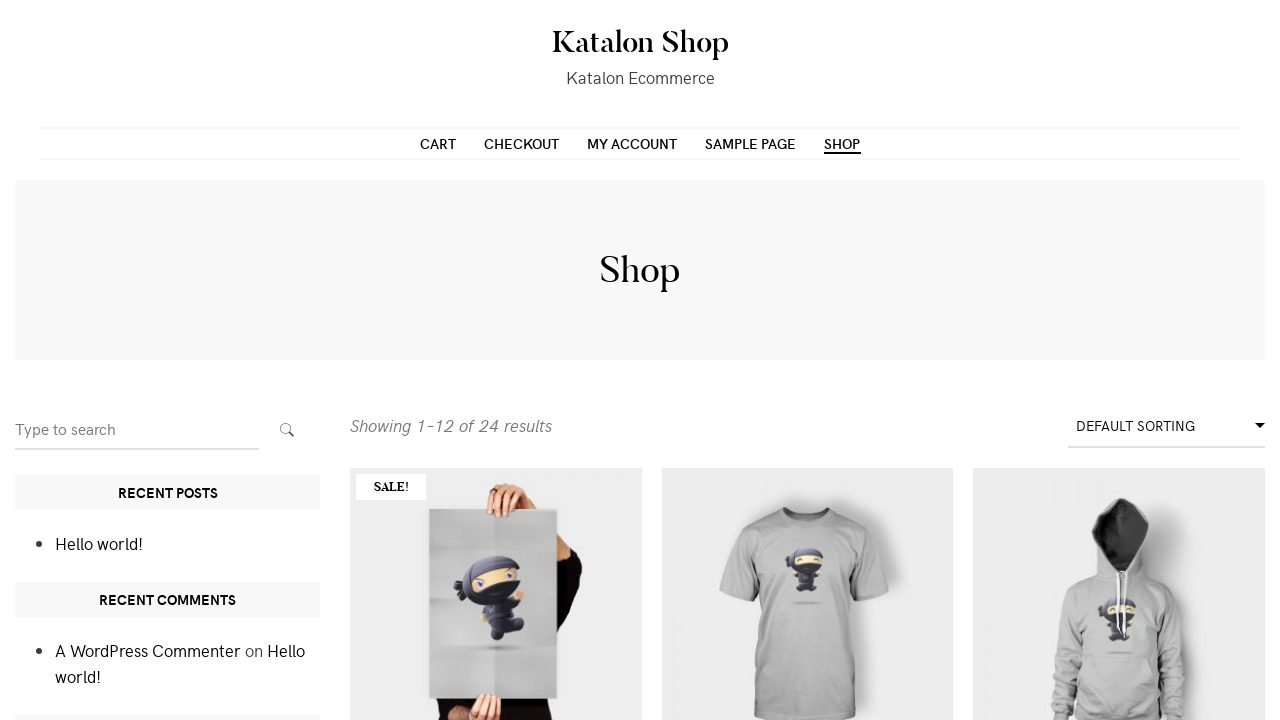

Products loaded on shop page
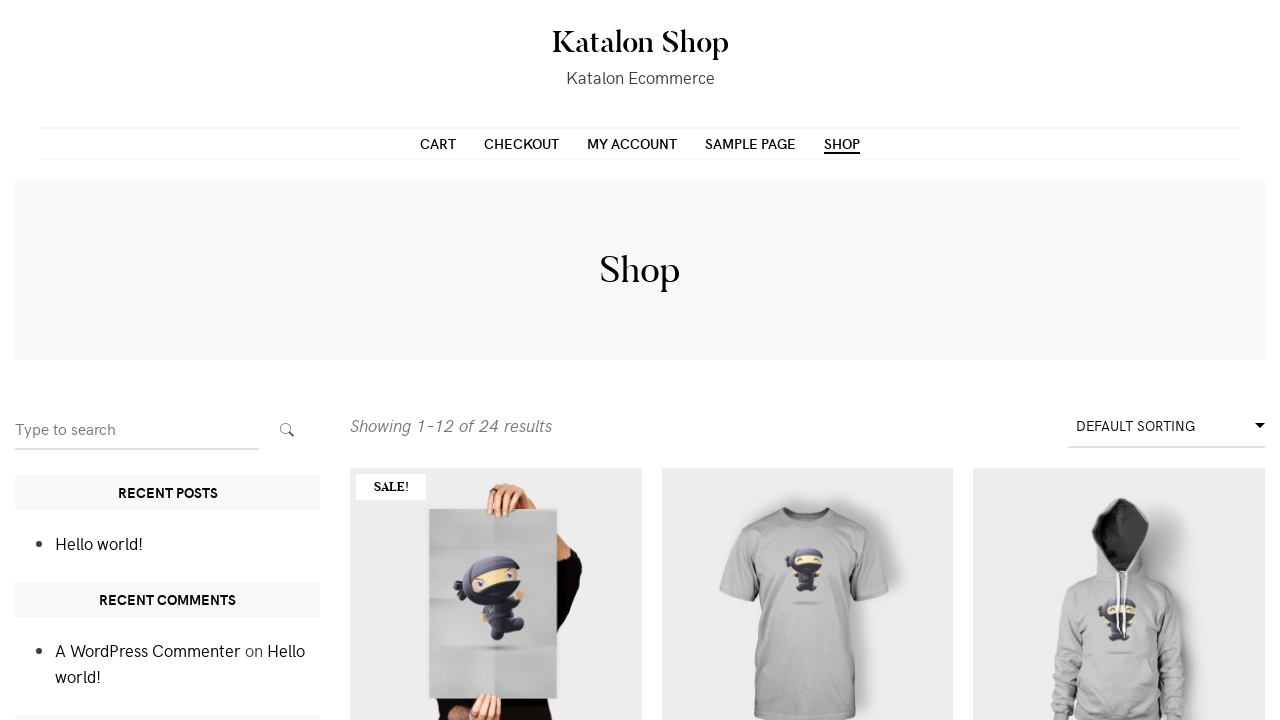

Clicked 'Add to cart' button for first product at (496, 700) on xpath=//*[@id="main"]/div[2]/ul/li[1]/div/a[2]
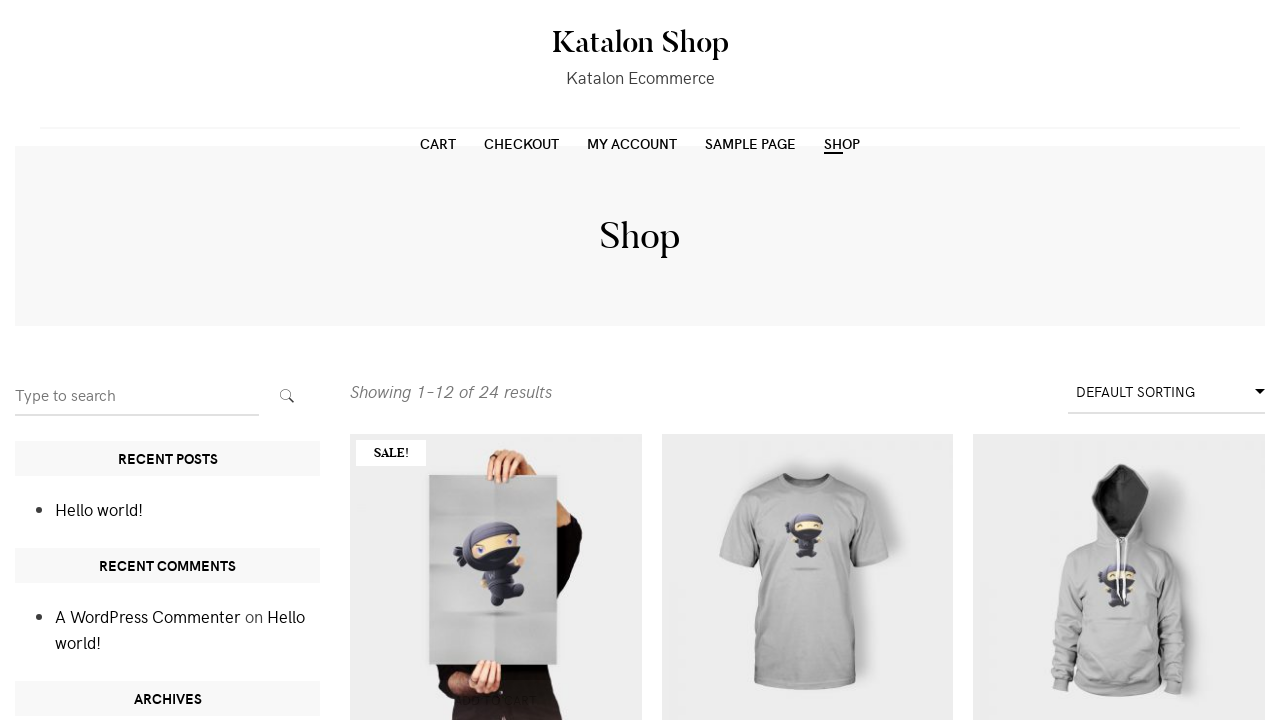

Waited 2 seconds for cart to update
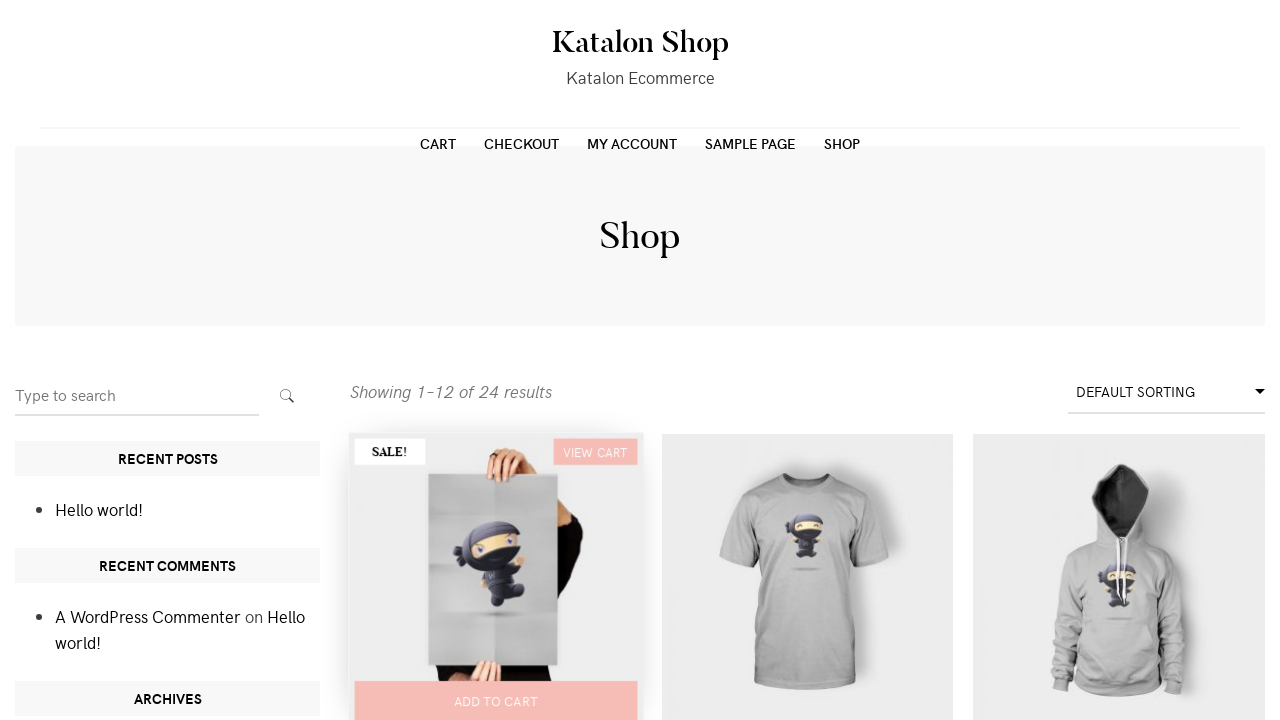

Clicked on cart link to view shopping cart at (595, 452) on xpath=//*[@id="main"]/div[2]/ul/li[1]/div/a[3]
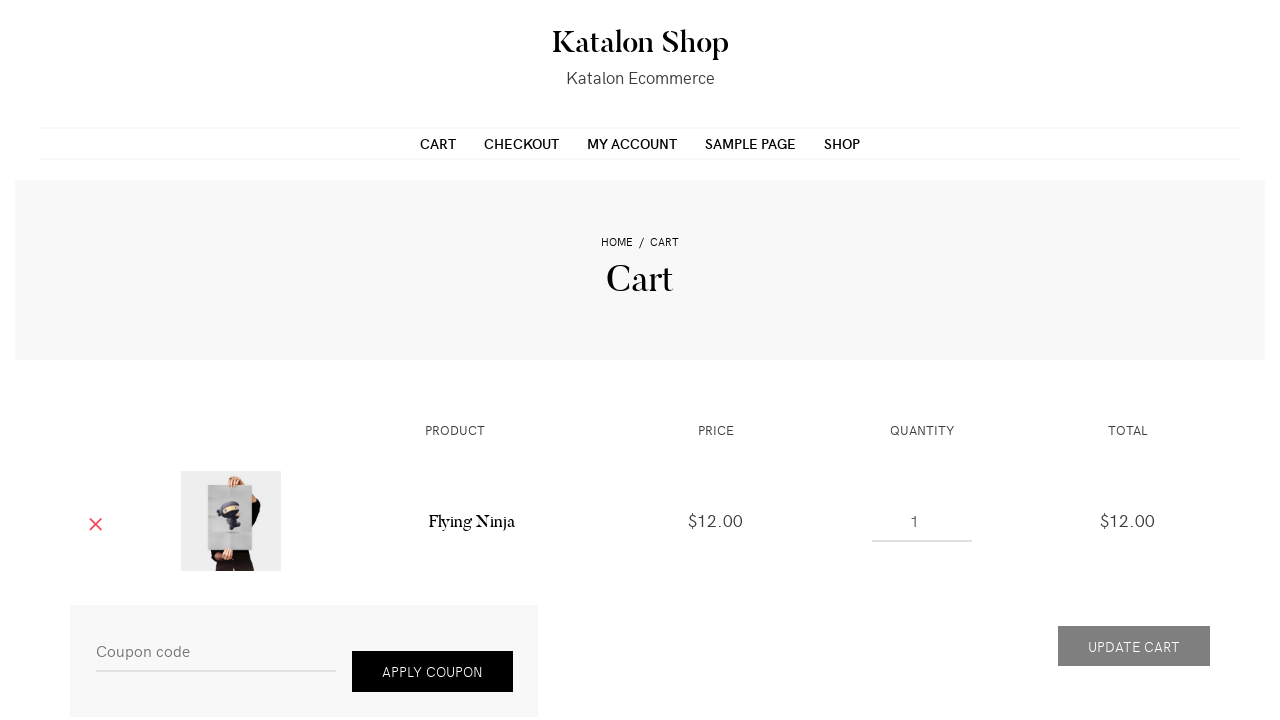

Cart page loaded with items displayed
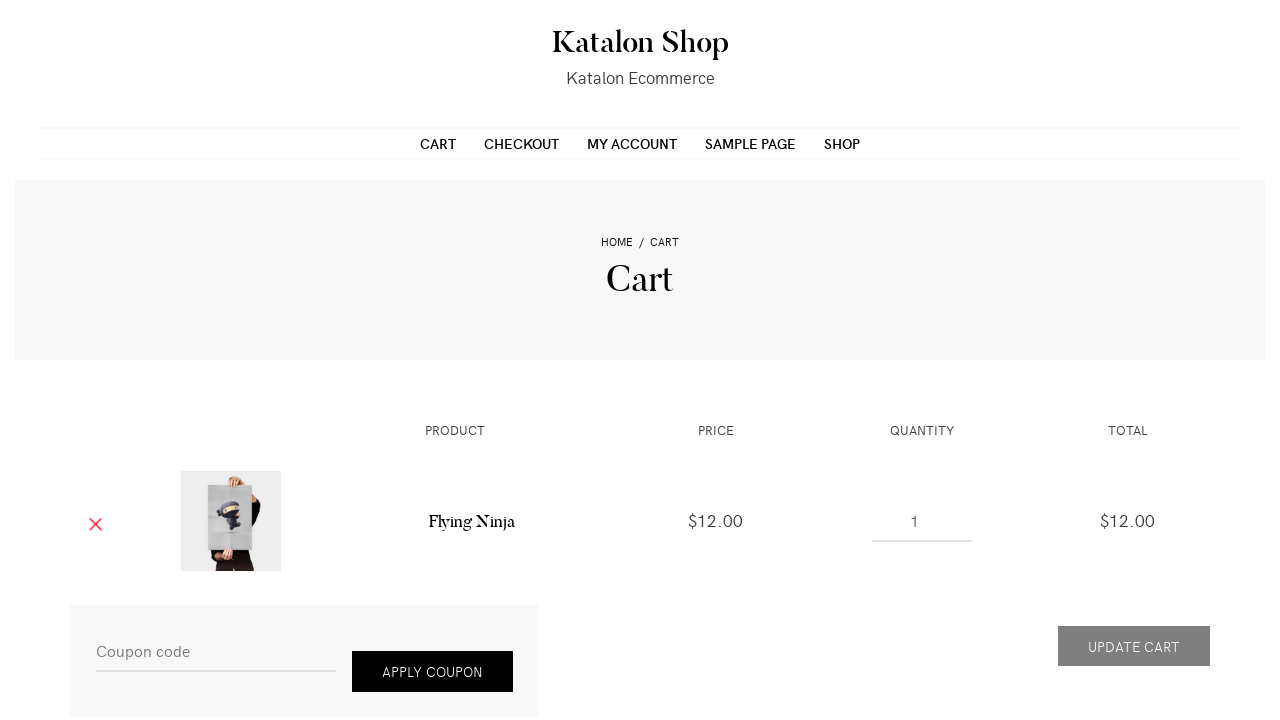

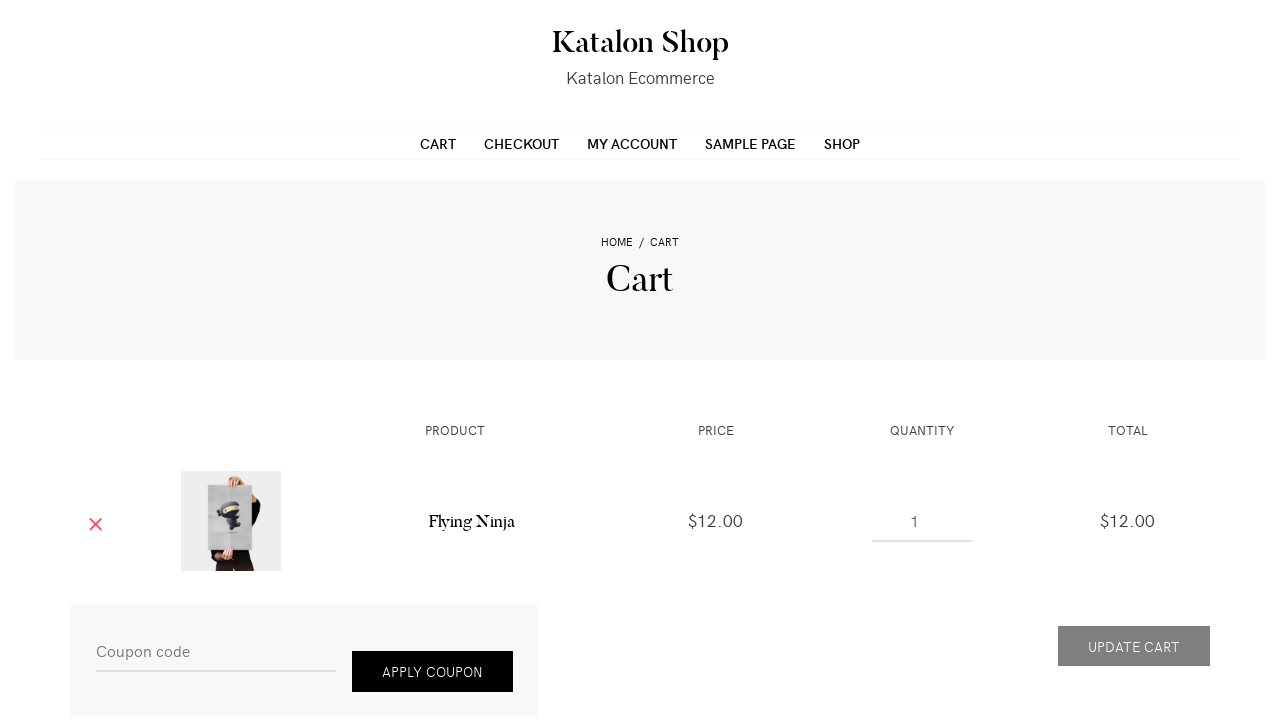